Tests the autocomplete functionality by clicking on the multi-select autocomplete input, typing a character, then using keyboard arrow keys to navigate and select an option from the dropdown.

Starting URL: https://demoqa.com/auto-complete

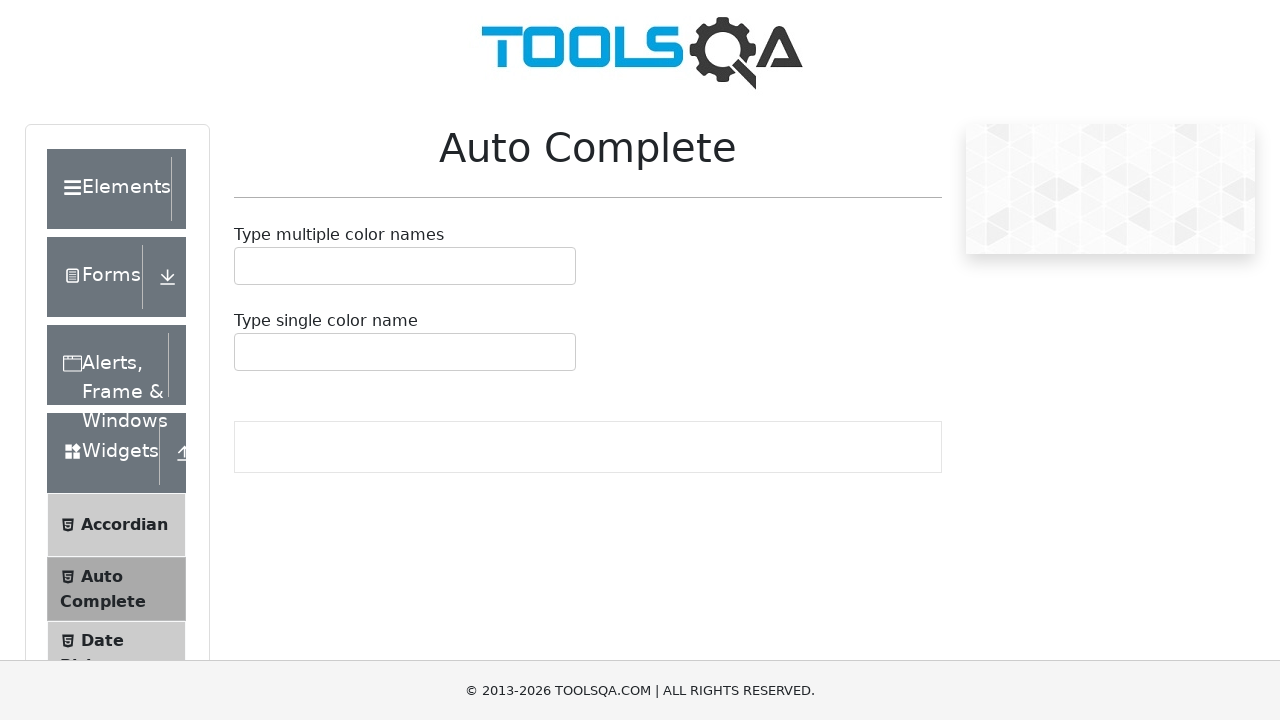

Clicked on the multi-select autocomplete input field at (247, 266) on #autoCompleteMultipleContainer input
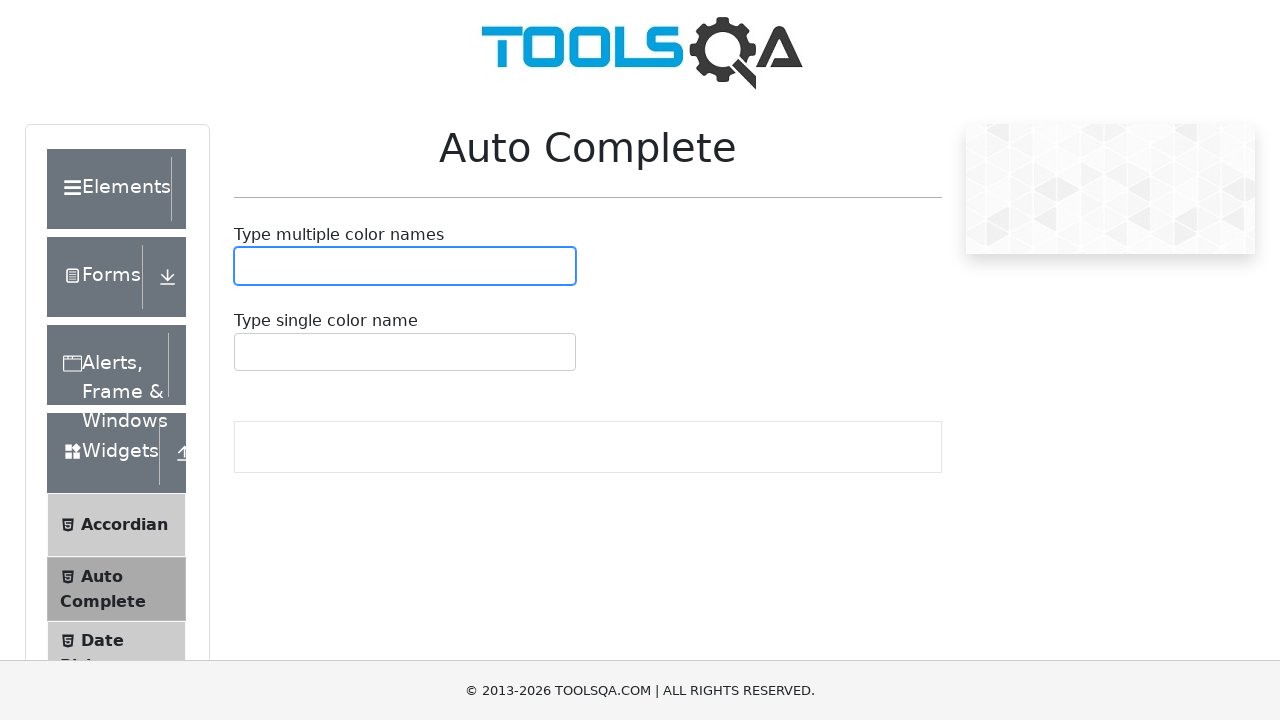

Typed 'a' to trigger autocomplete dropdown on #autoCompleteMultipleContainer input
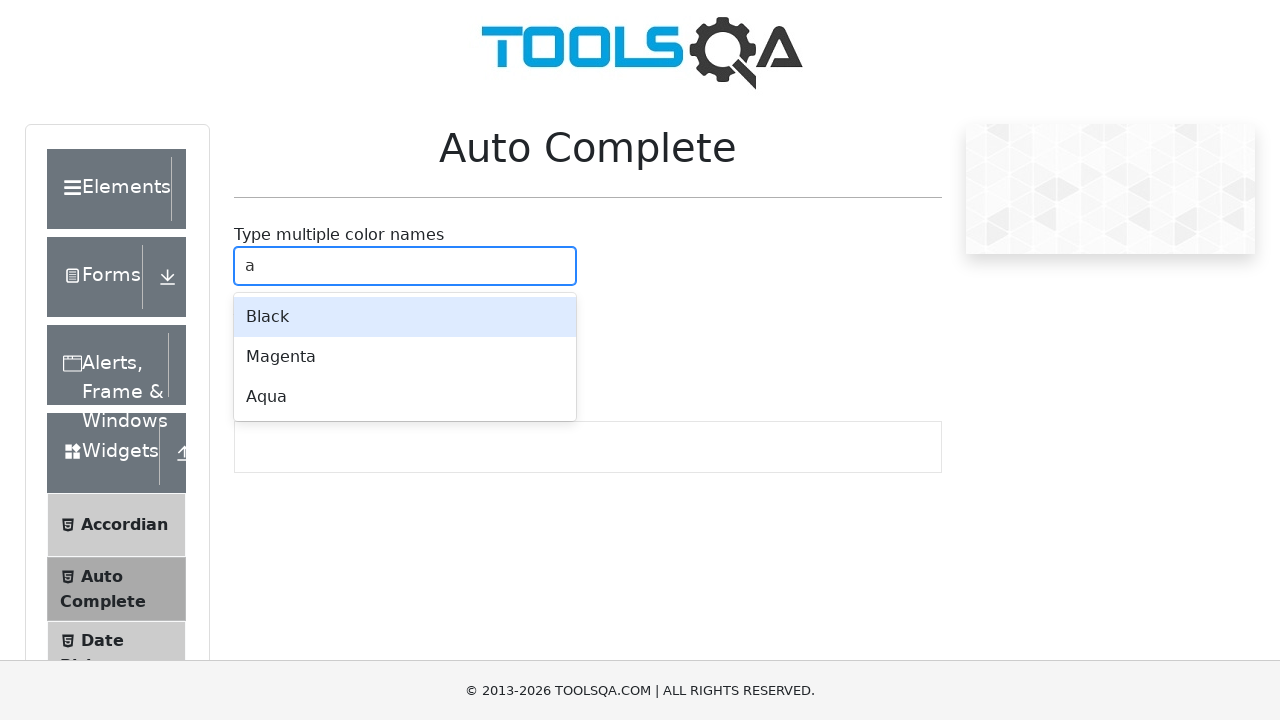

Waited for autocomplete options to appear
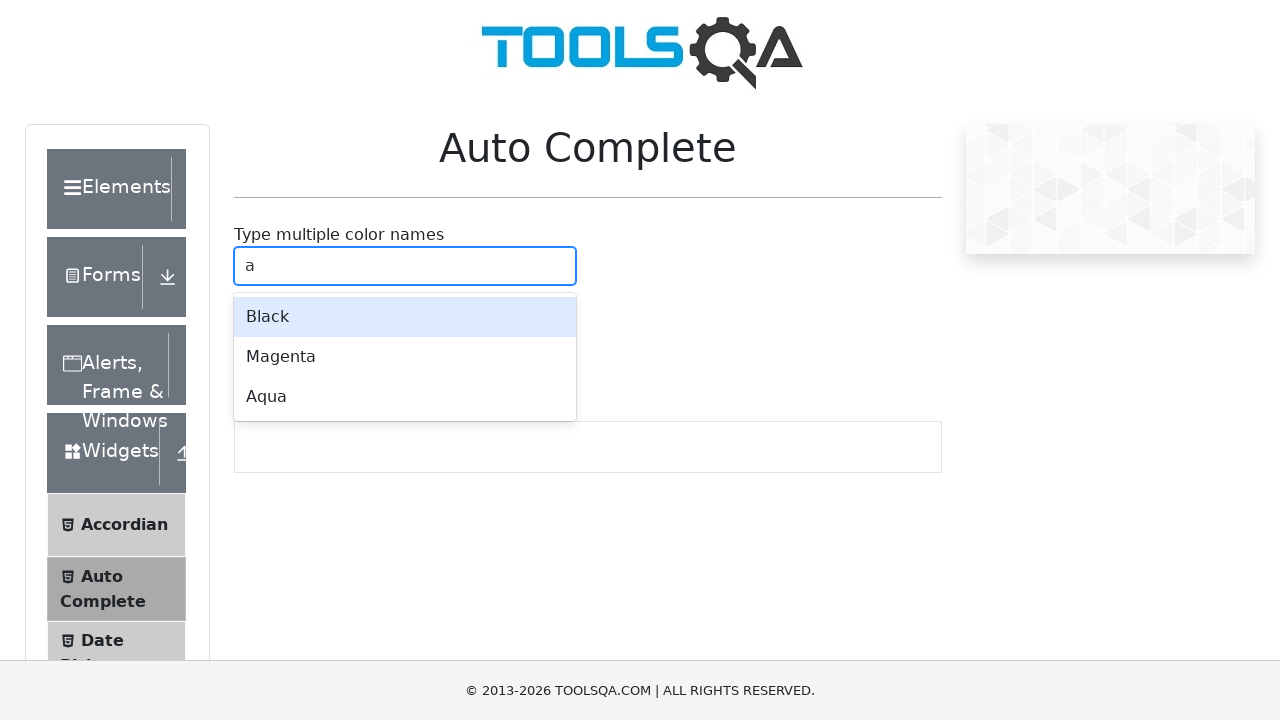

Pressed ArrowDown once to navigate in dropdown on #autoCompleteMultipleContainer input
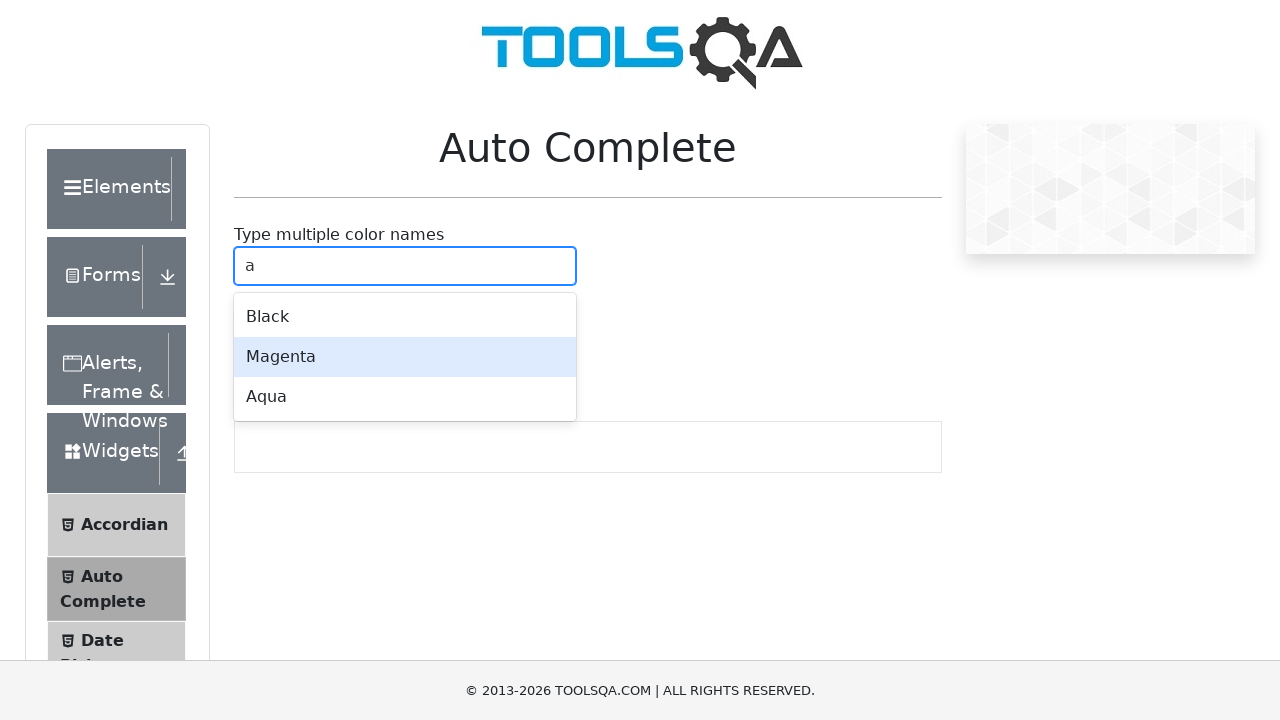

Pressed ArrowDown second time to move to next option on #autoCompleteMultipleContainer input
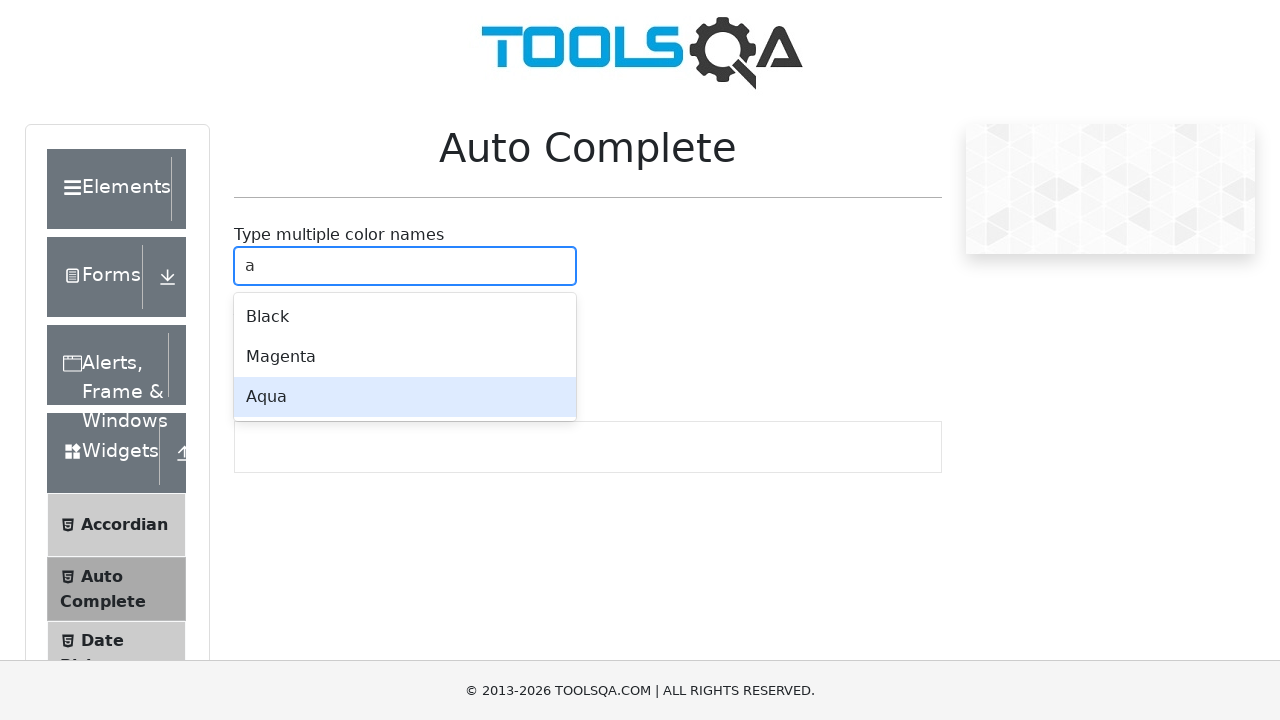

Pressed Enter to select the highlighted autocomplete option on #autoCompleteMultipleContainer input
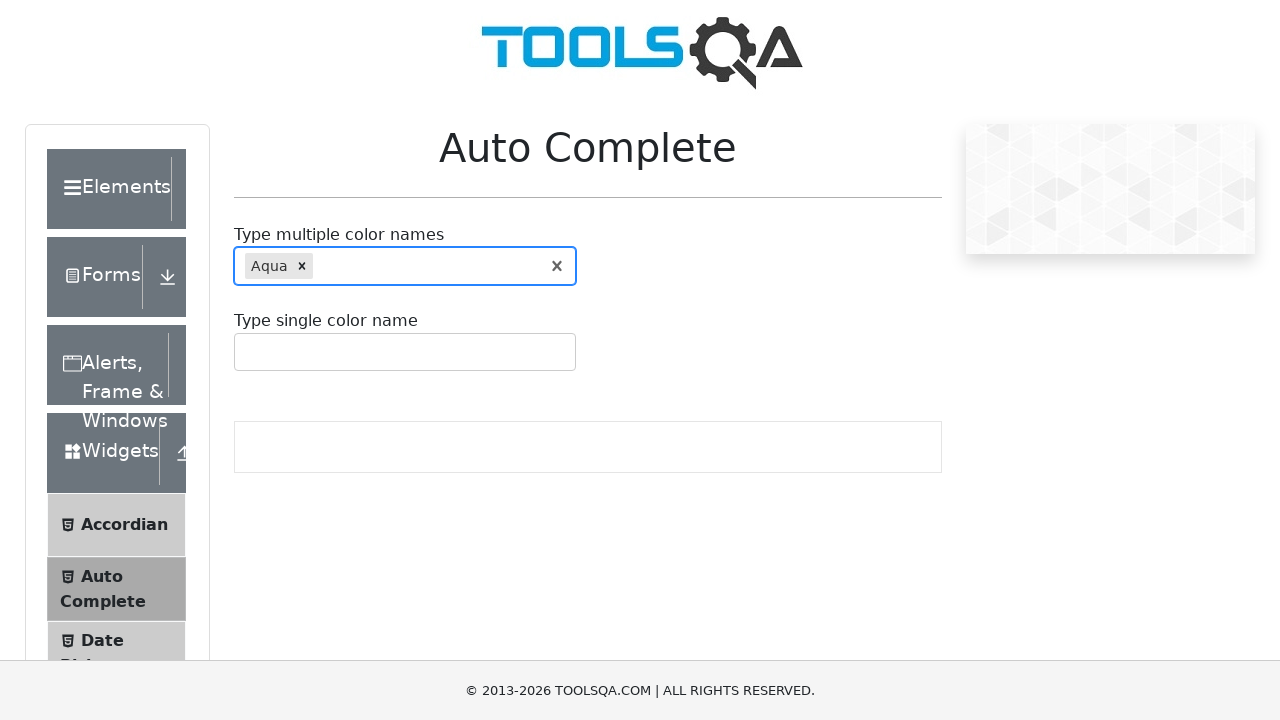

Waited to verify the selection was made
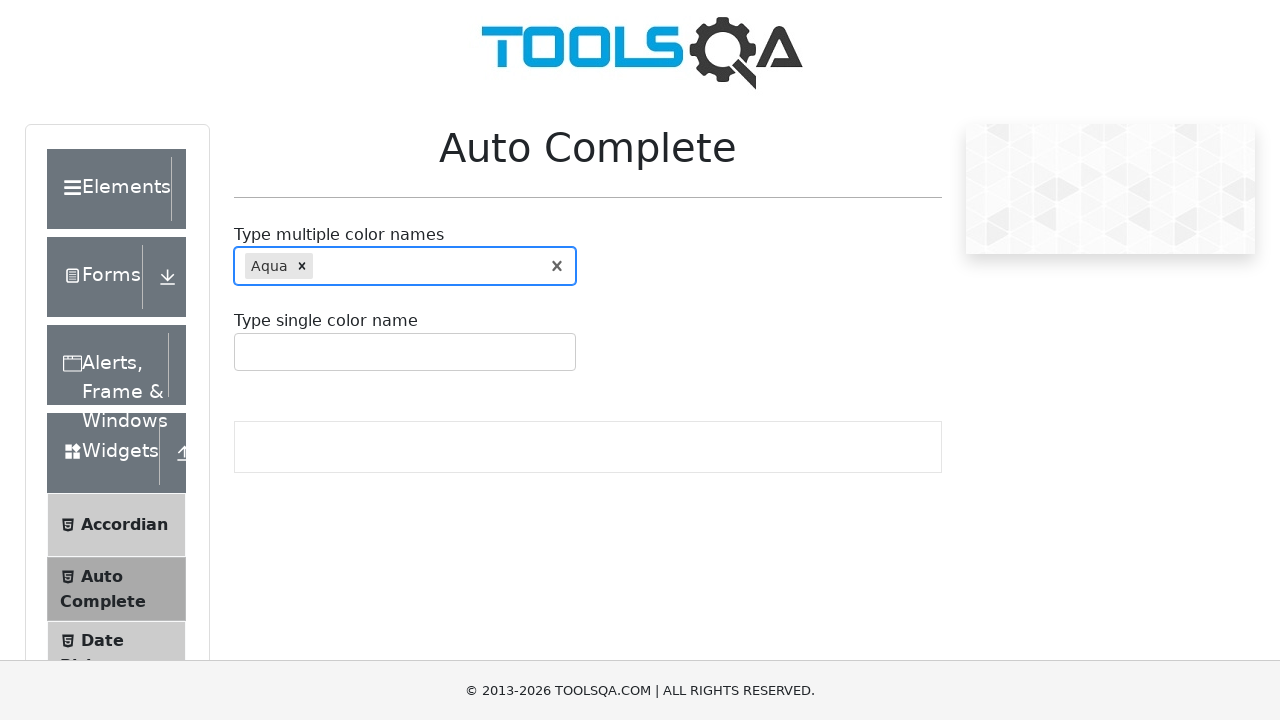

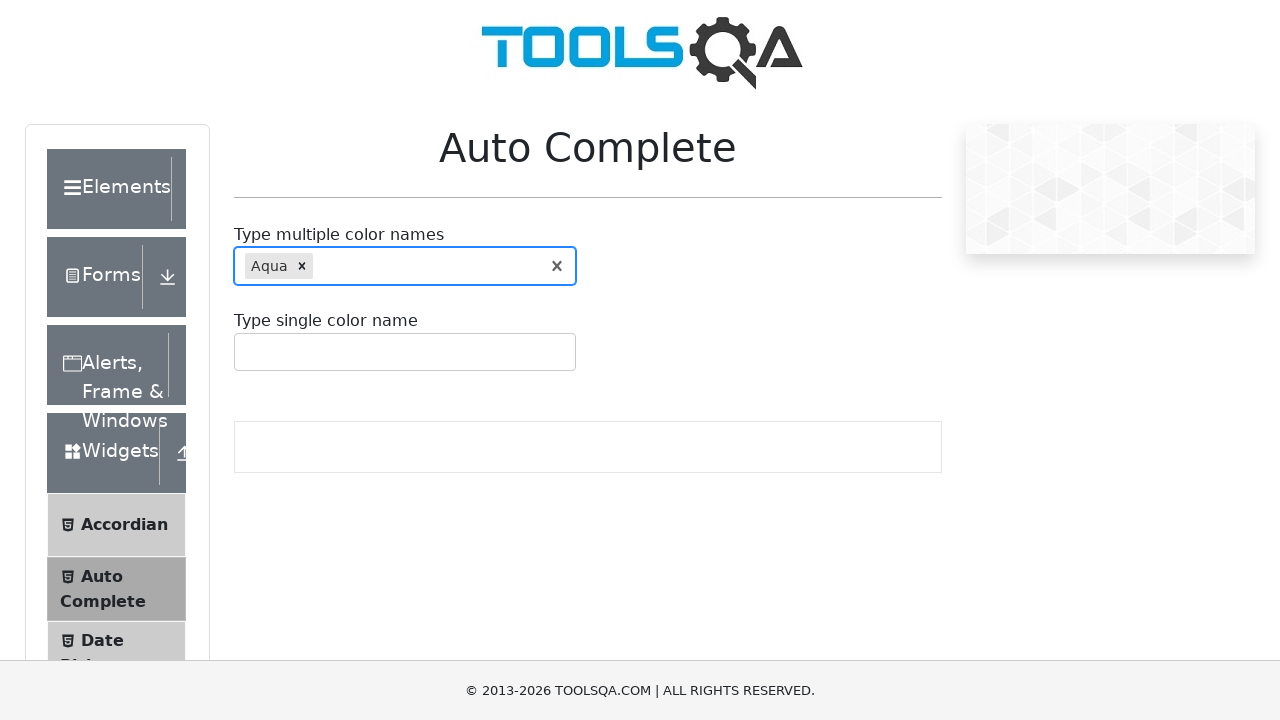